Scrolls a large table element into view and verifies it is visible

Starting URL: http://the-internet.herokuapp.com/large

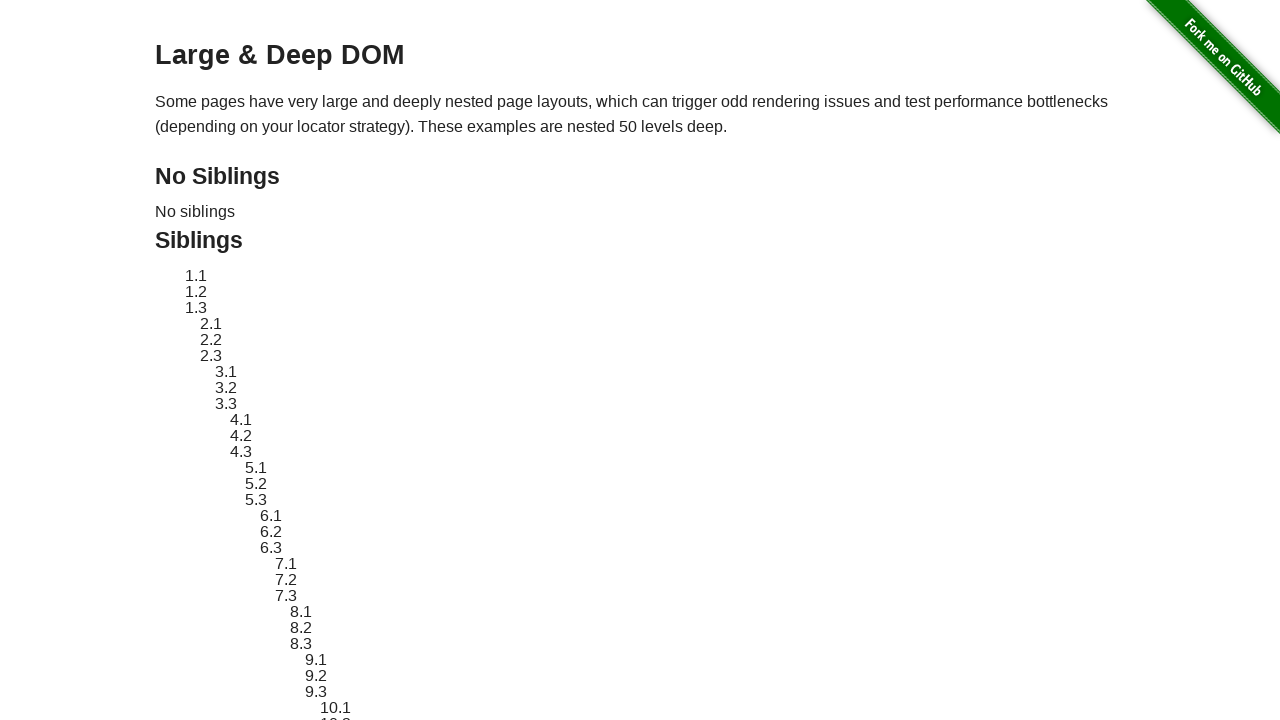

Located the large table element with id 'large-table'
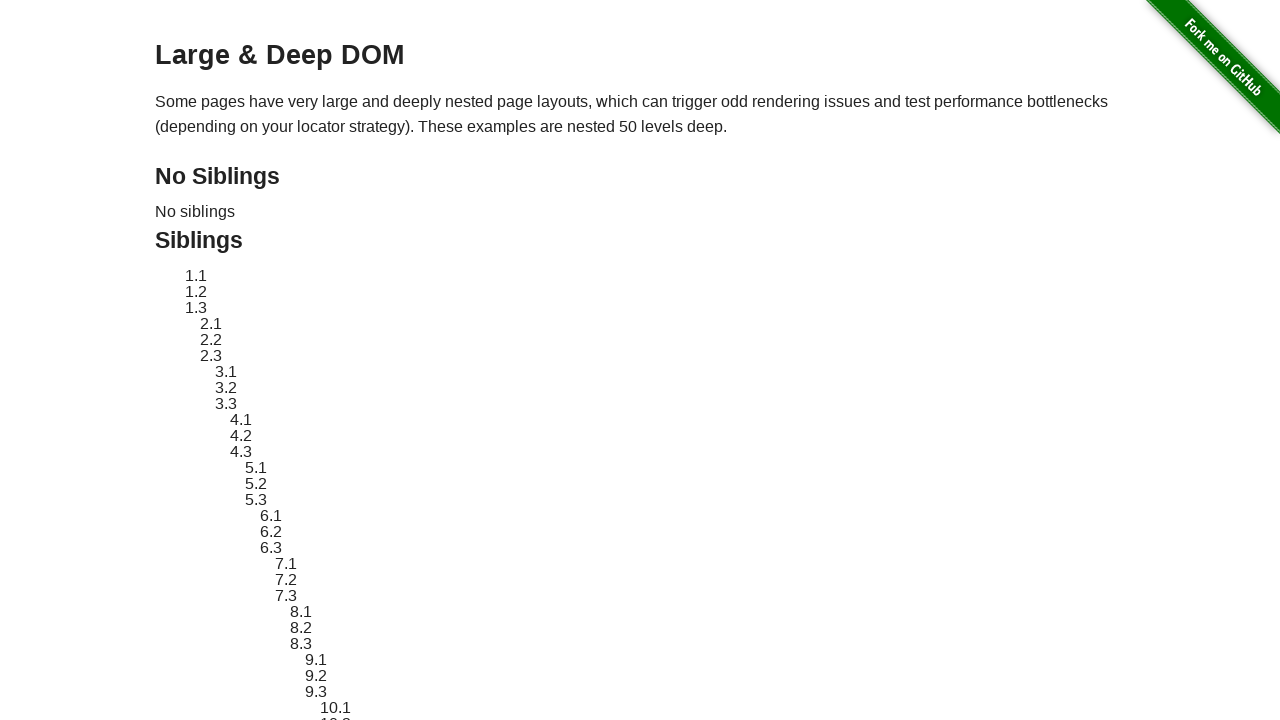

Scrolled the large table element into view
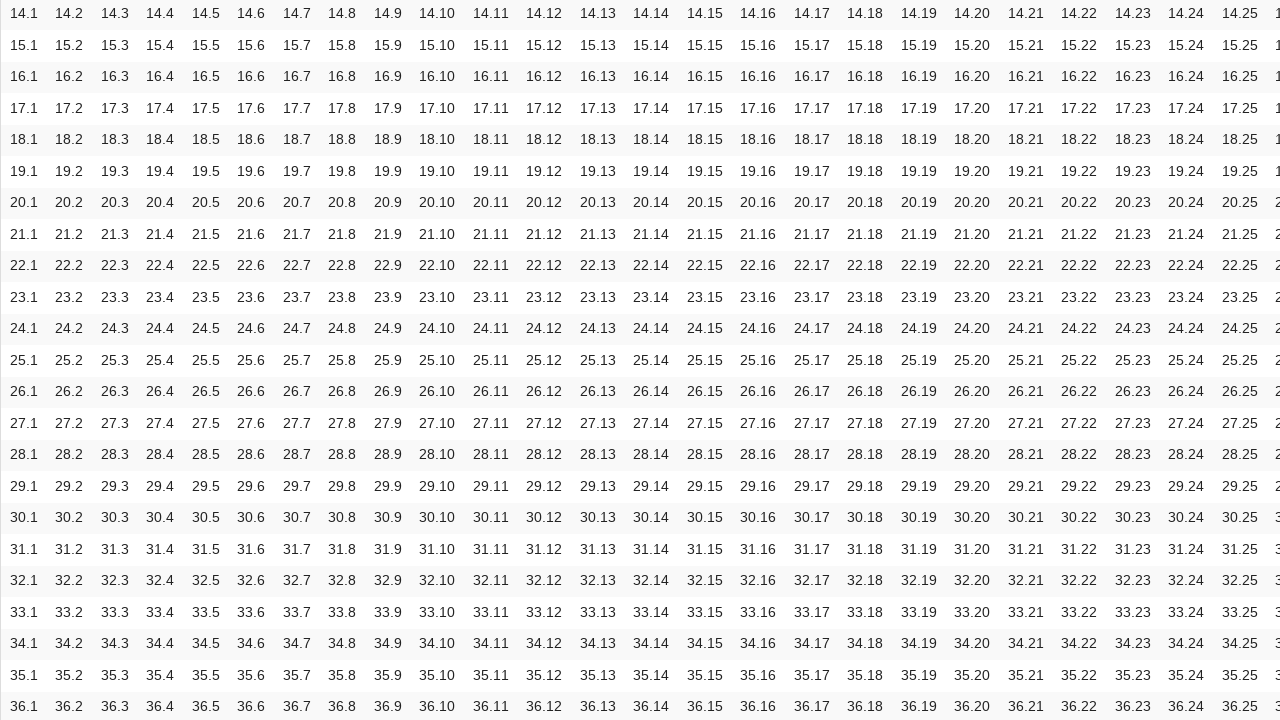

Verified that the large table element is visible
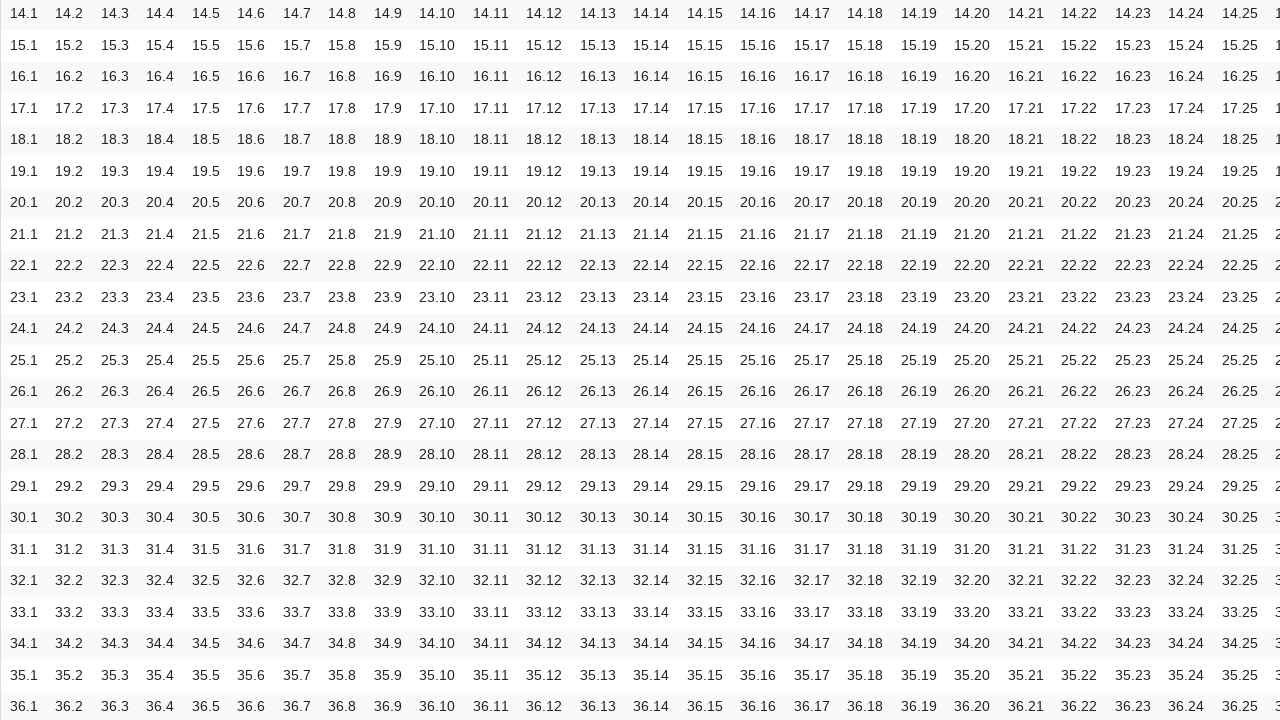

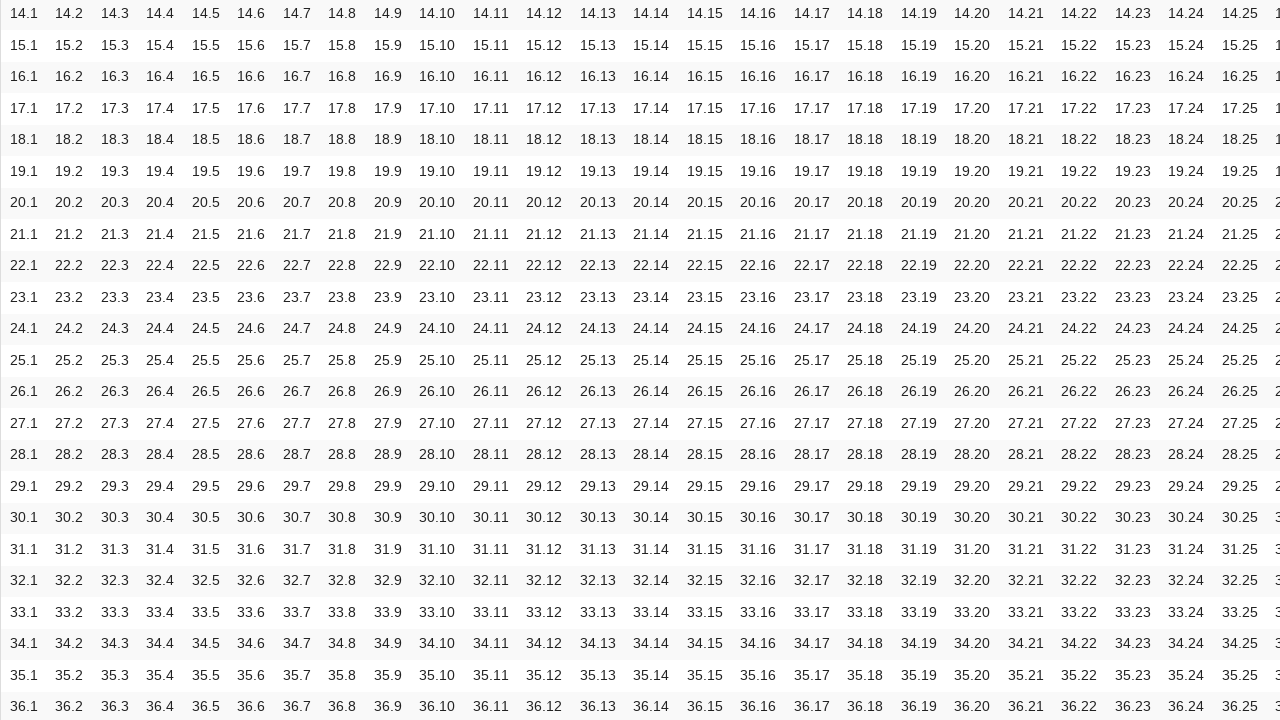